Tests alert handling by clicking a button that triggers an alert and then accepting/dismissing the alert dialog

Starting URL: https://formy-project.herokuapp.com/switch-window

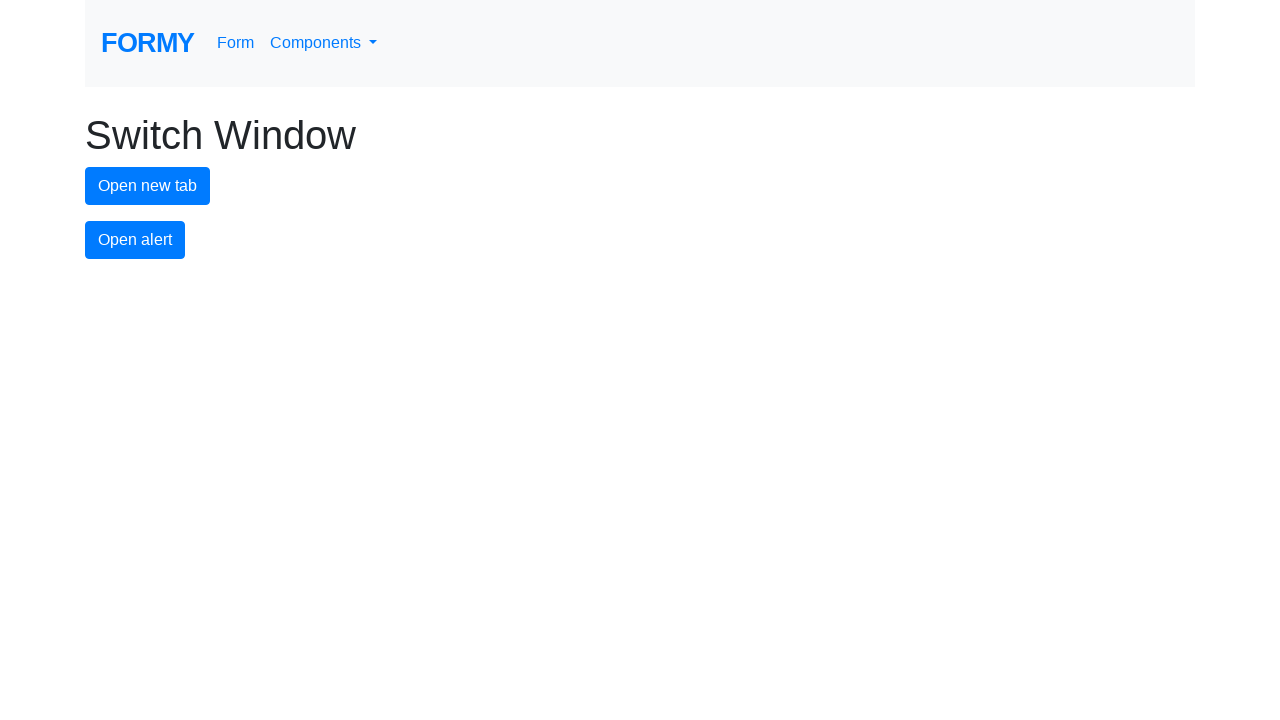

Set up dialog handler to automatically accept alert dialogs
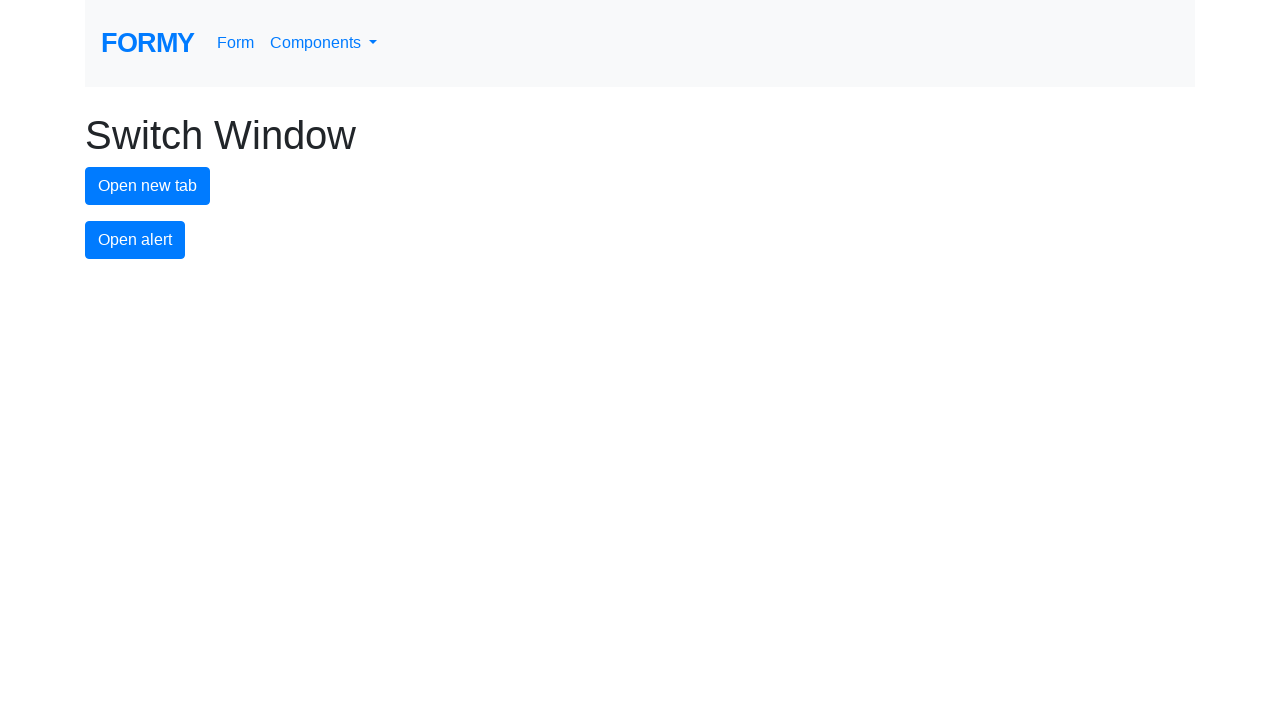

Clicked alert button to trigger alert dialog at (135, 240) on #alert-button
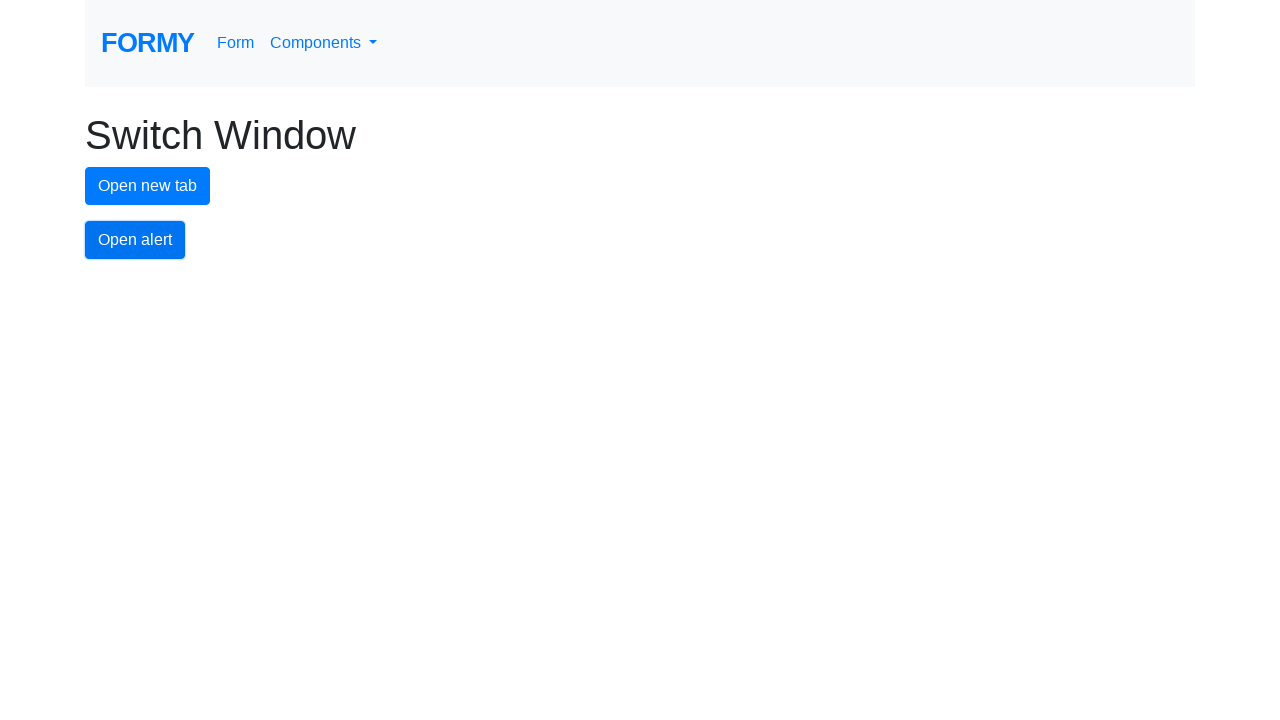

Alert dialog was accepted and handled
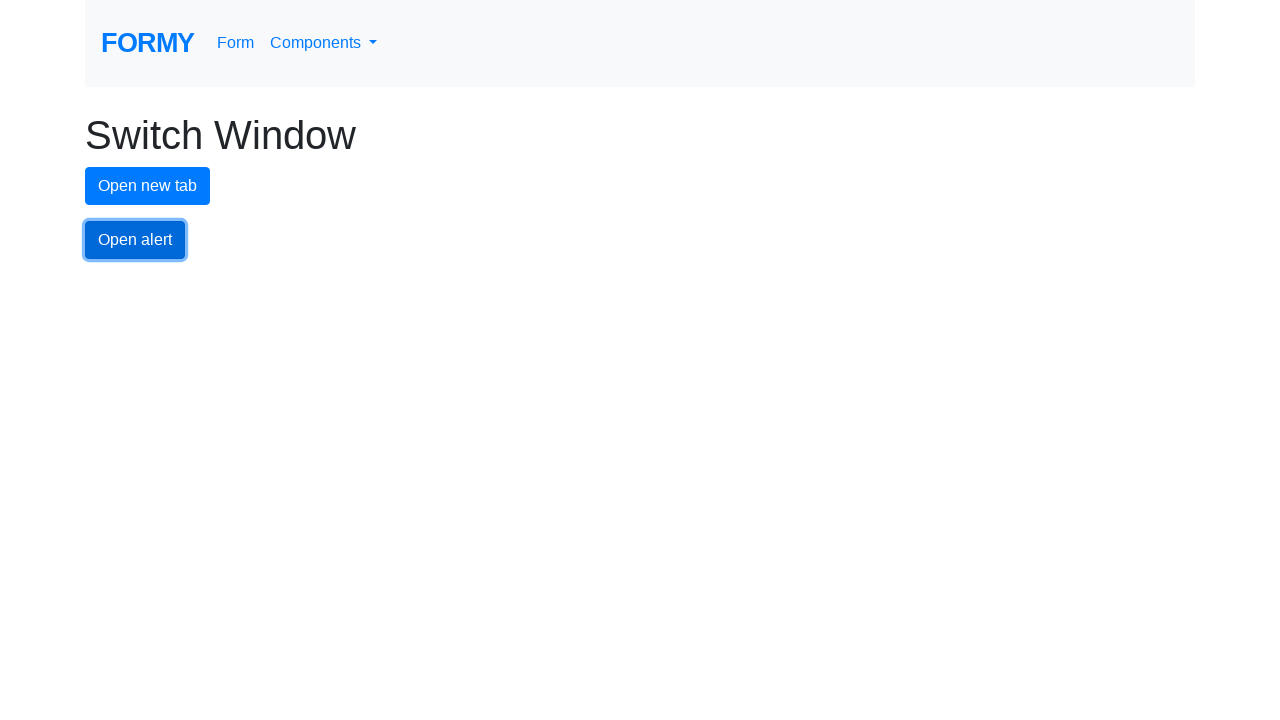

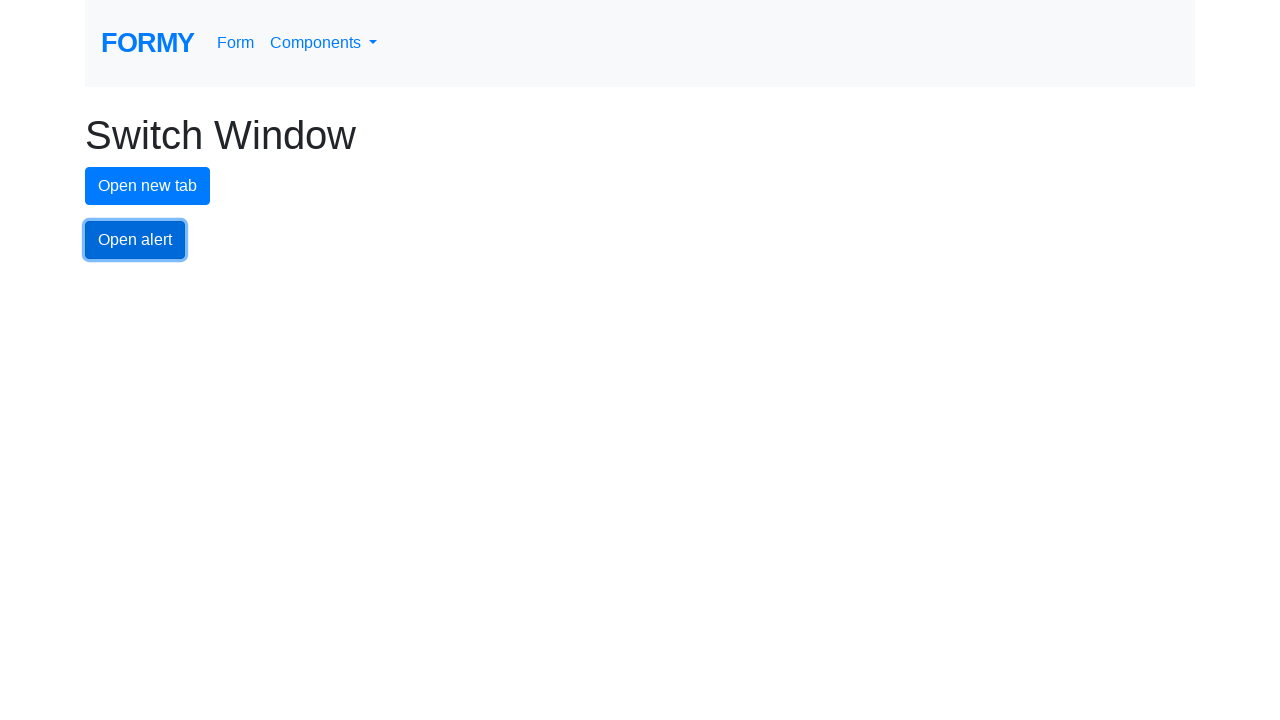